Tests checkbox validation by checking display status, enabled status, and selection state of a checkbox

Starting URL: http://demo.automationtesting.in/Register.html

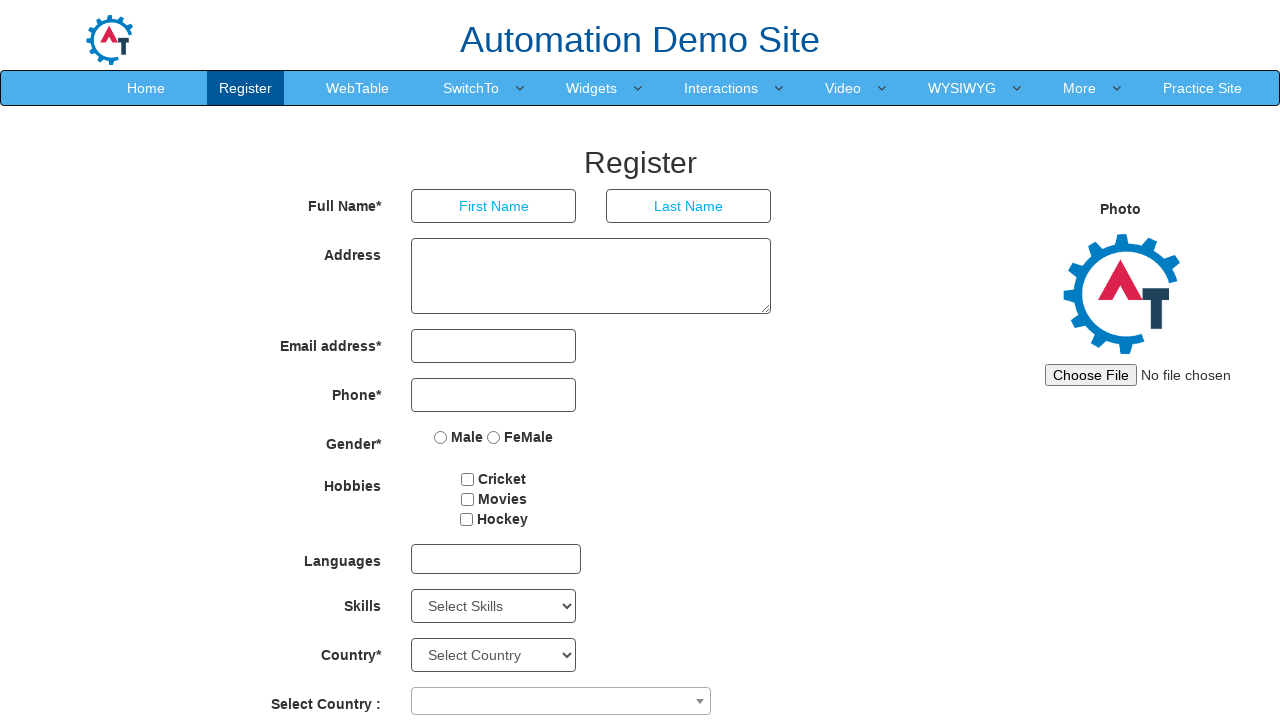

Located checkbox element with ID 'checkbox1'
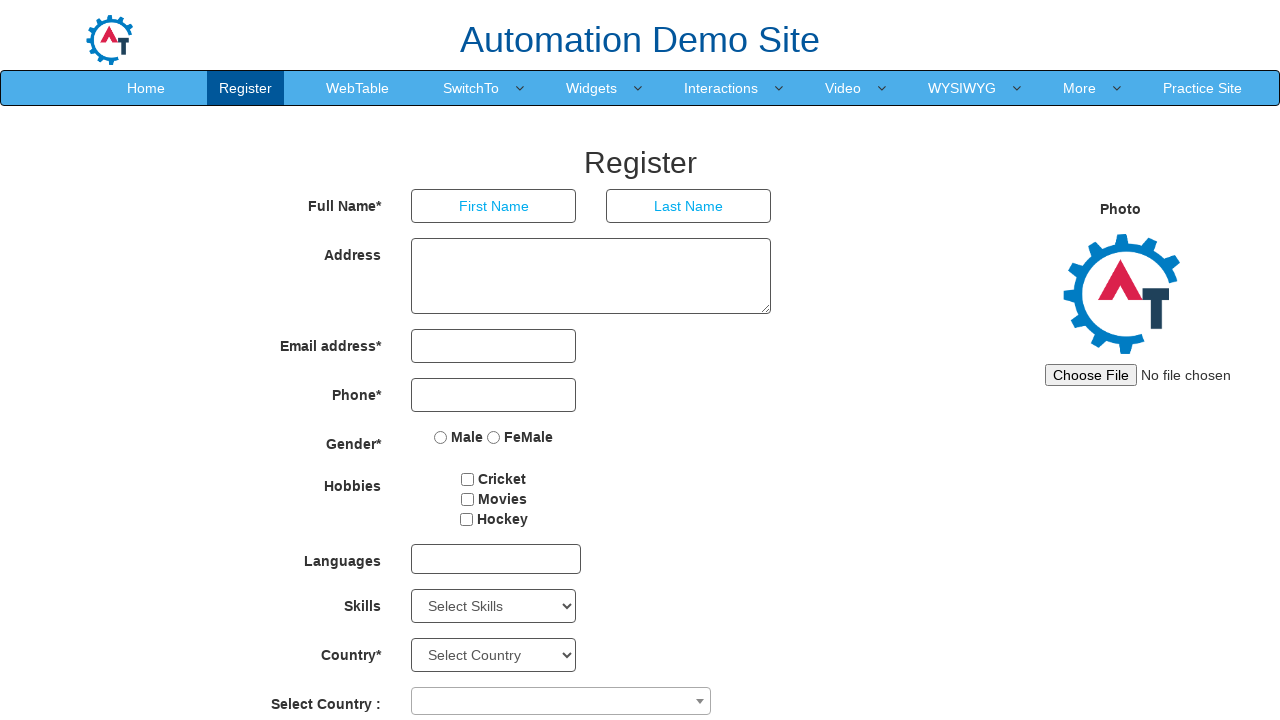

Checked checkbox visibility status
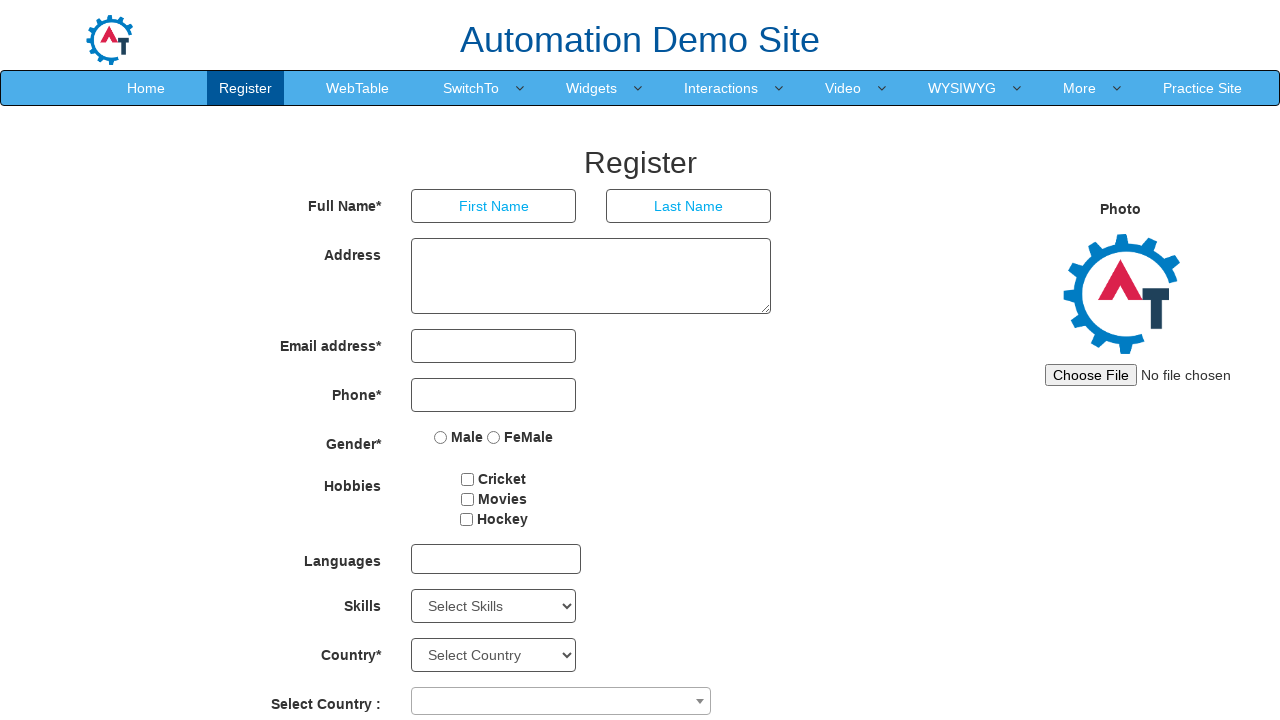

Checked checkbox enabled status
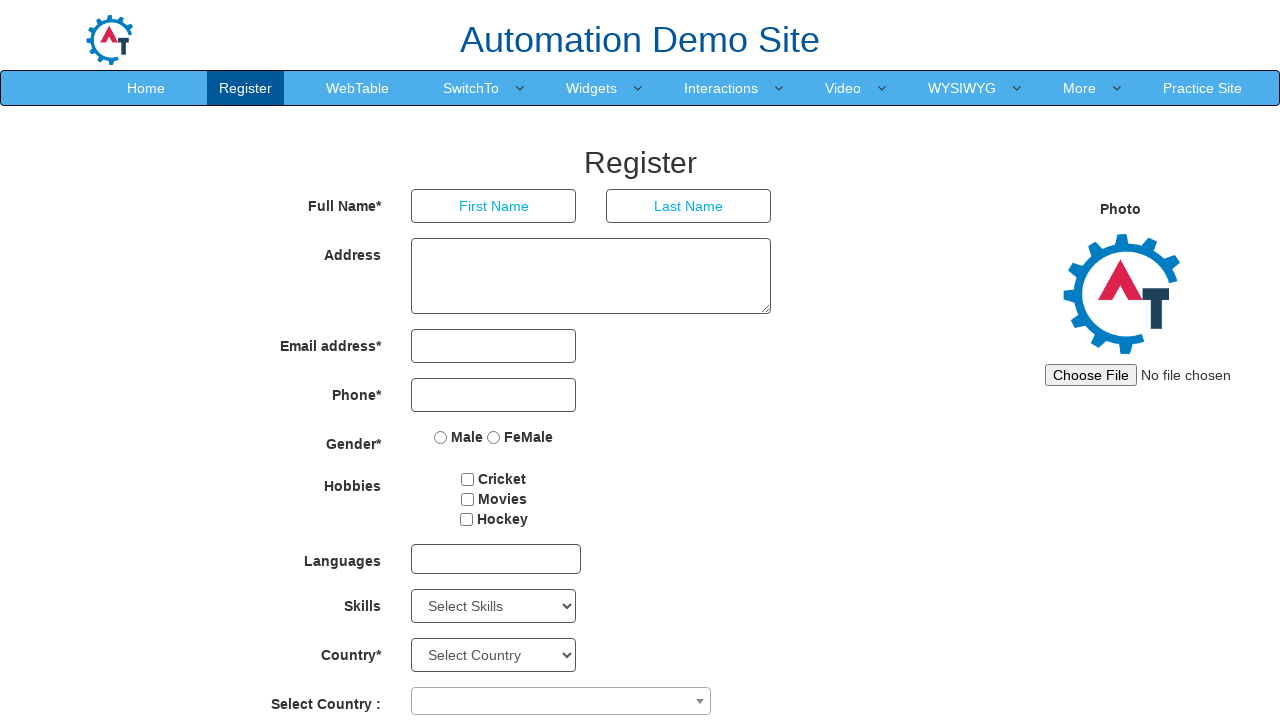

Checked initial checkbox selection state
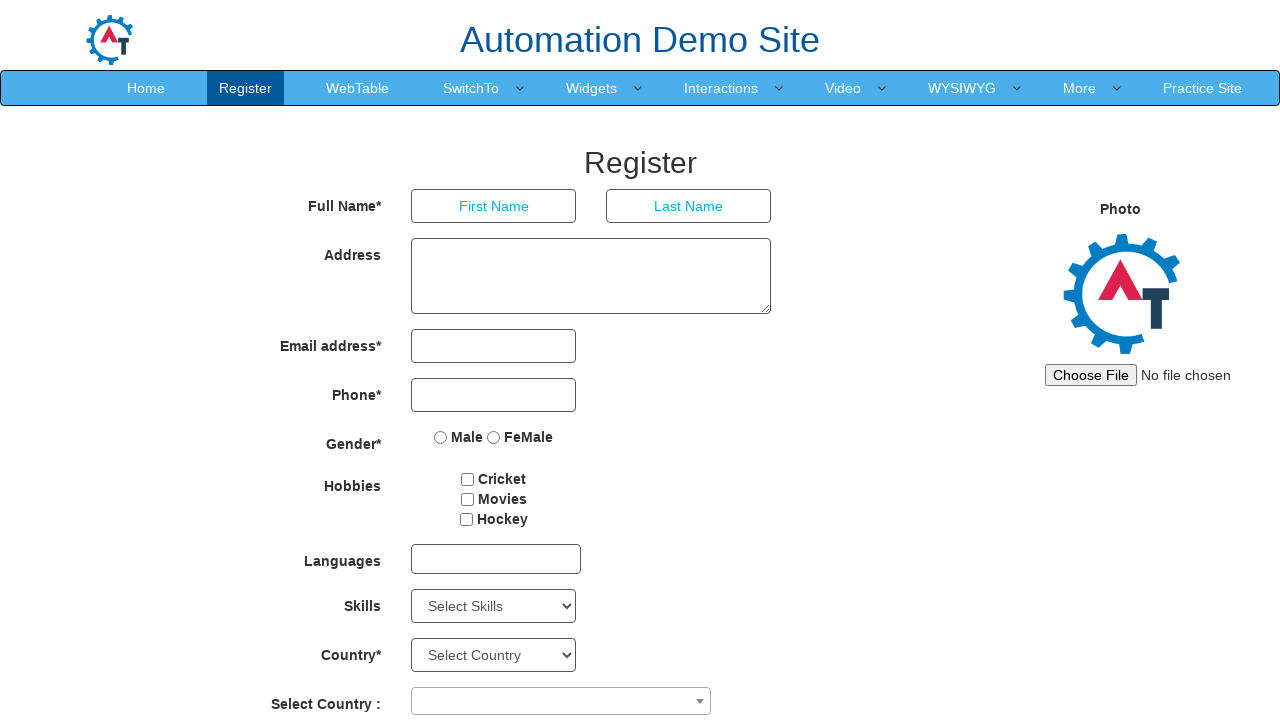

Clicked checkbox to toggle selection at (468, 479) on #checkbox1
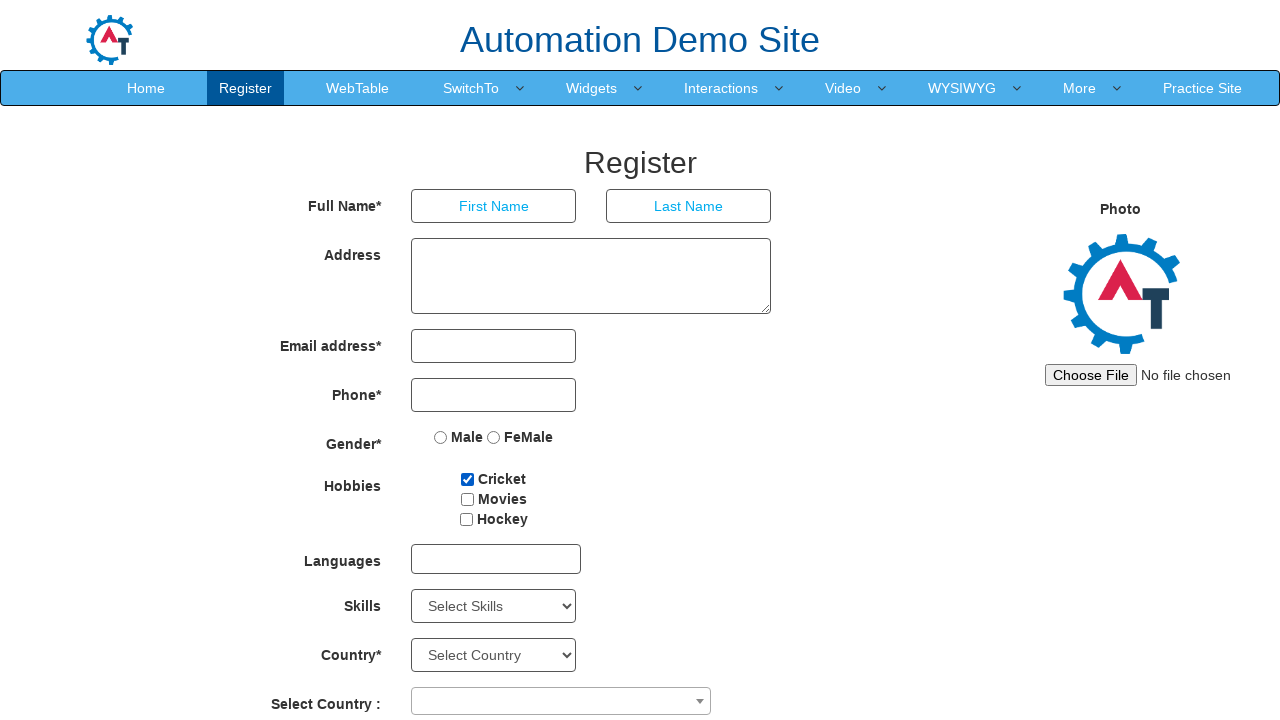

Checked checkbox selection state after clicking
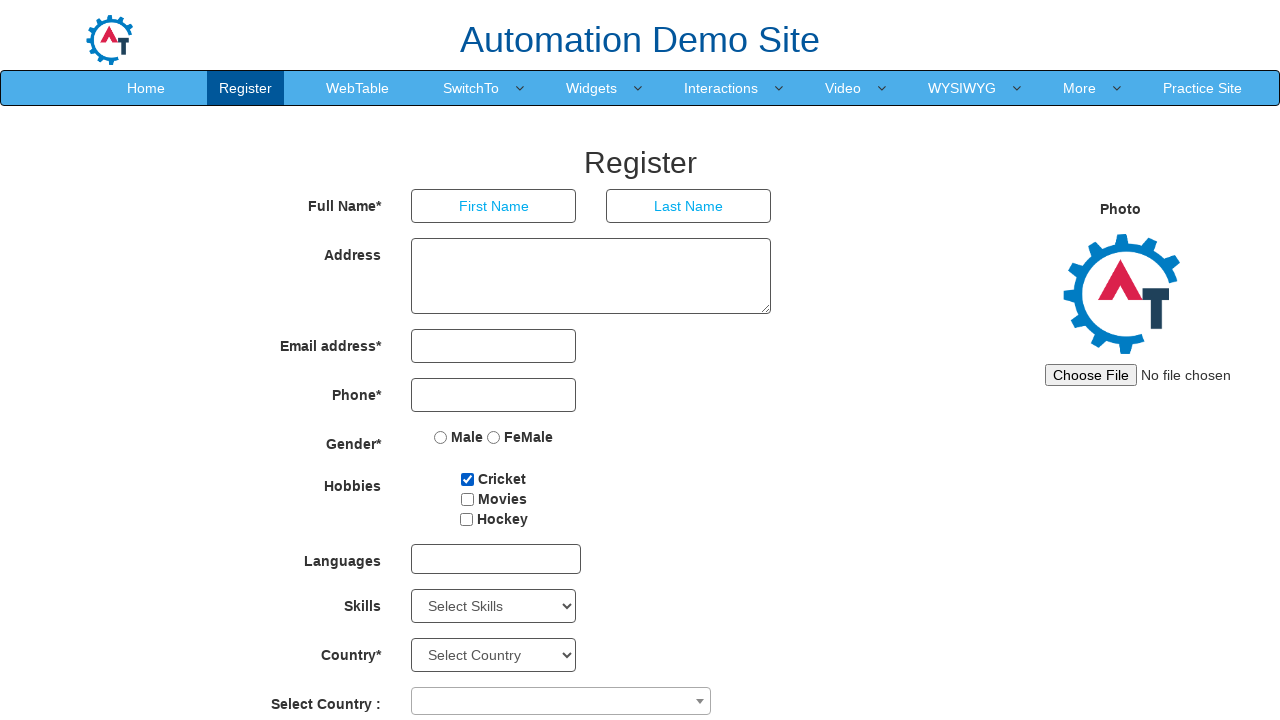

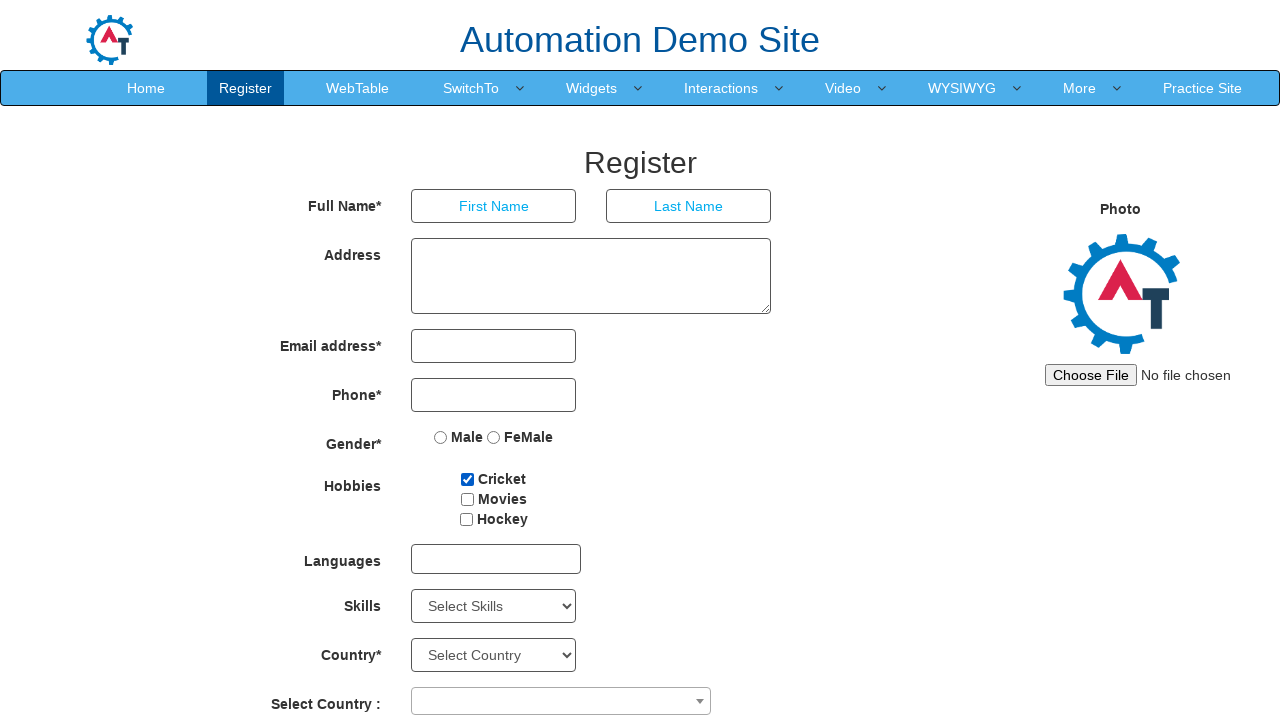